Tests JavaScript alert handling by entering a name, triggering an alert and accepting it, then triggering a confirm dialog and dismissing it.

Starting URL: https://rahulshettyacademy.com/AutomationPractice/

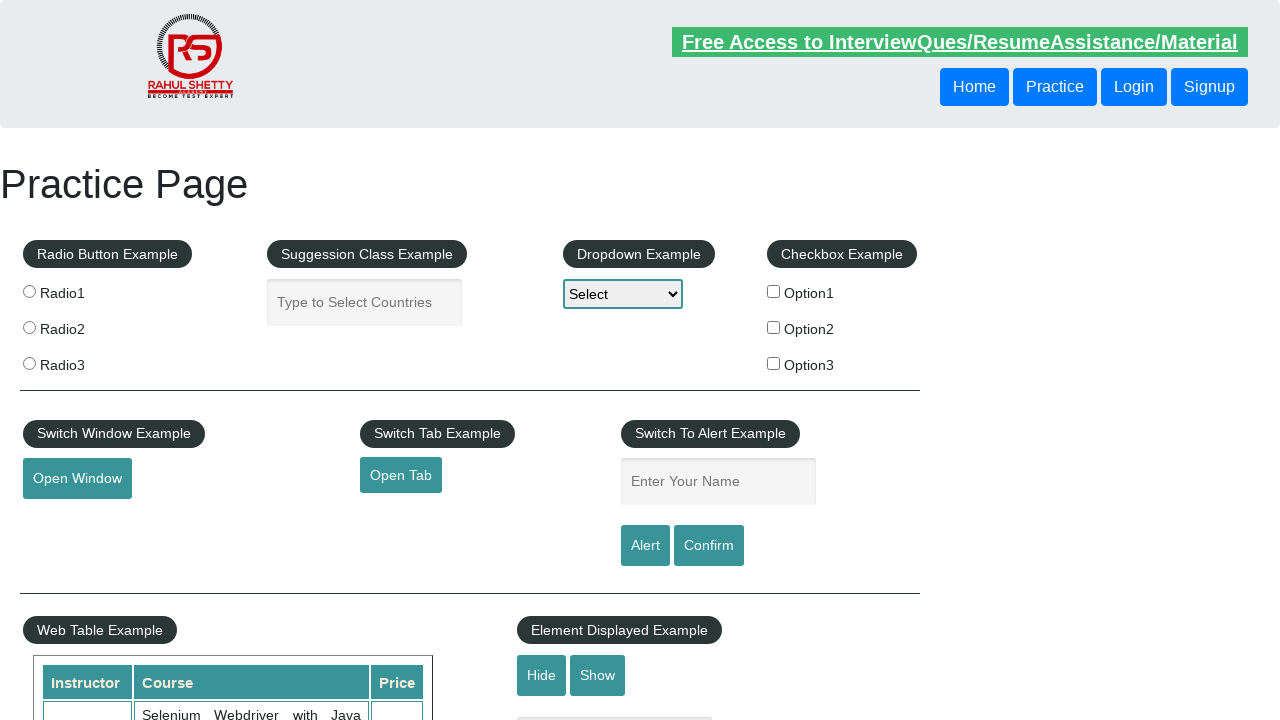

Filled name field with 'Arise' on #name
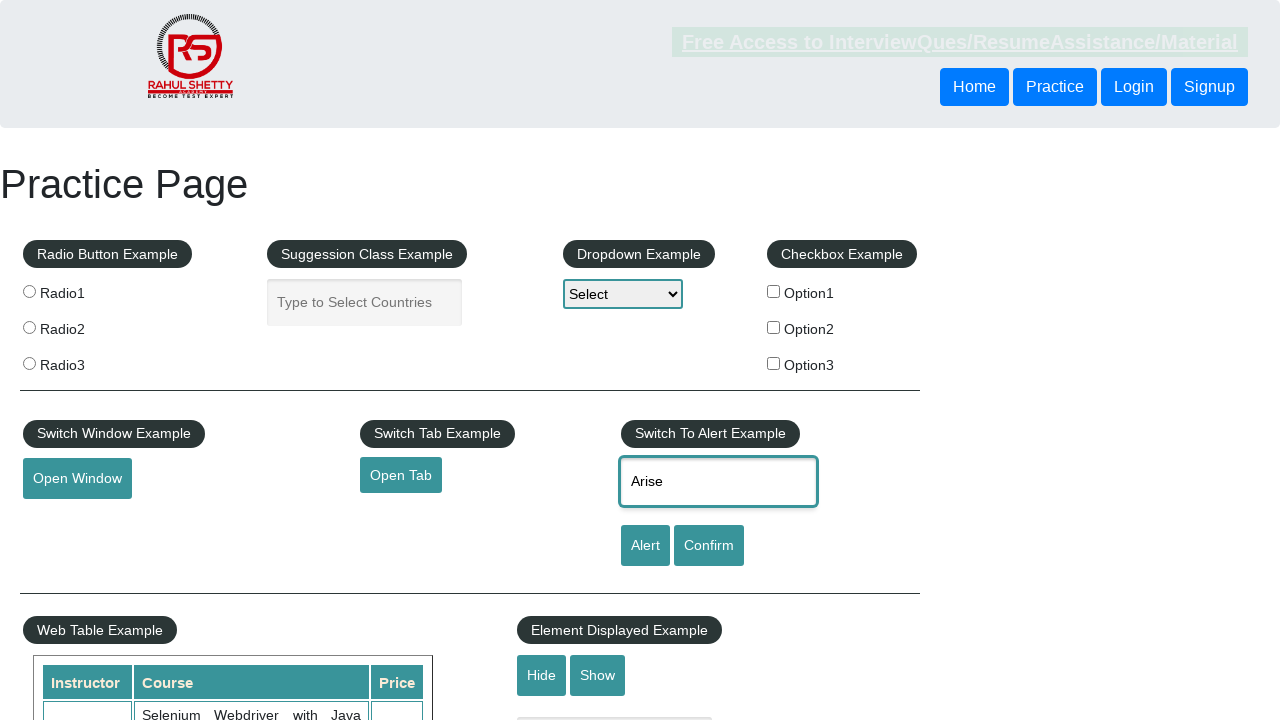

Clicked alert button to trigger JavaScript alert at (645, 546) on #alertbtn
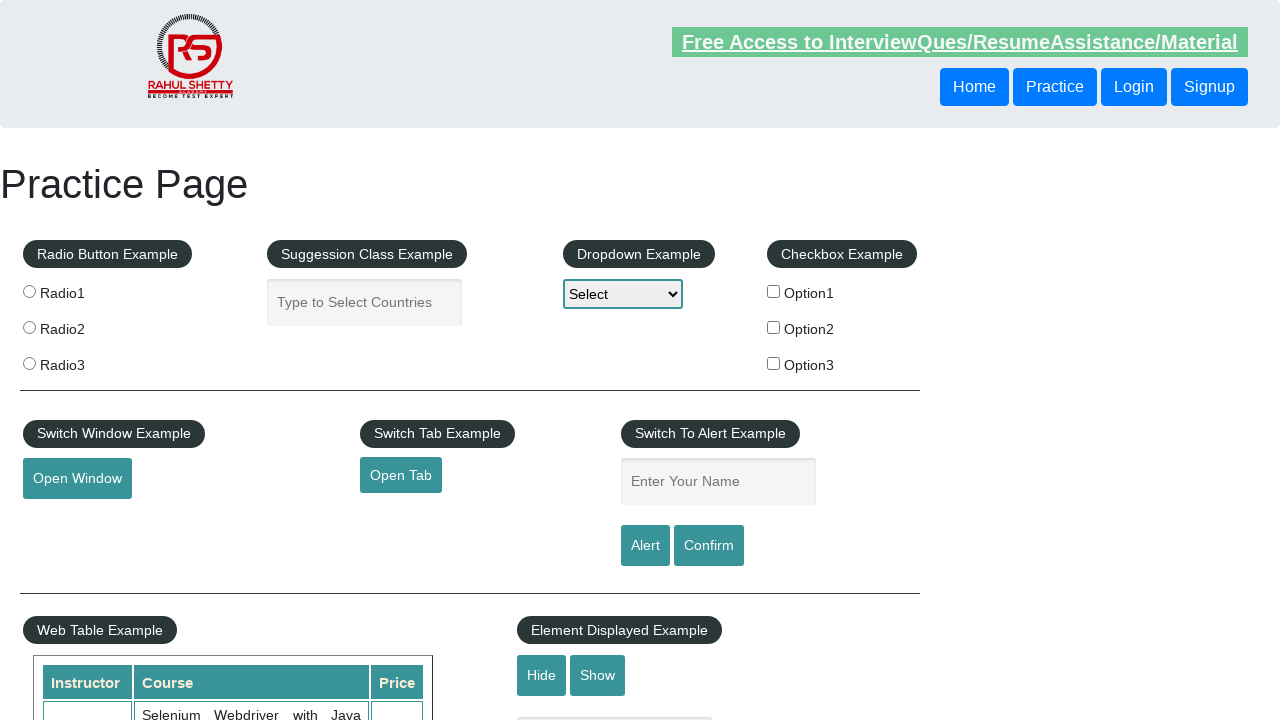

Set up handler to accept alert dialog
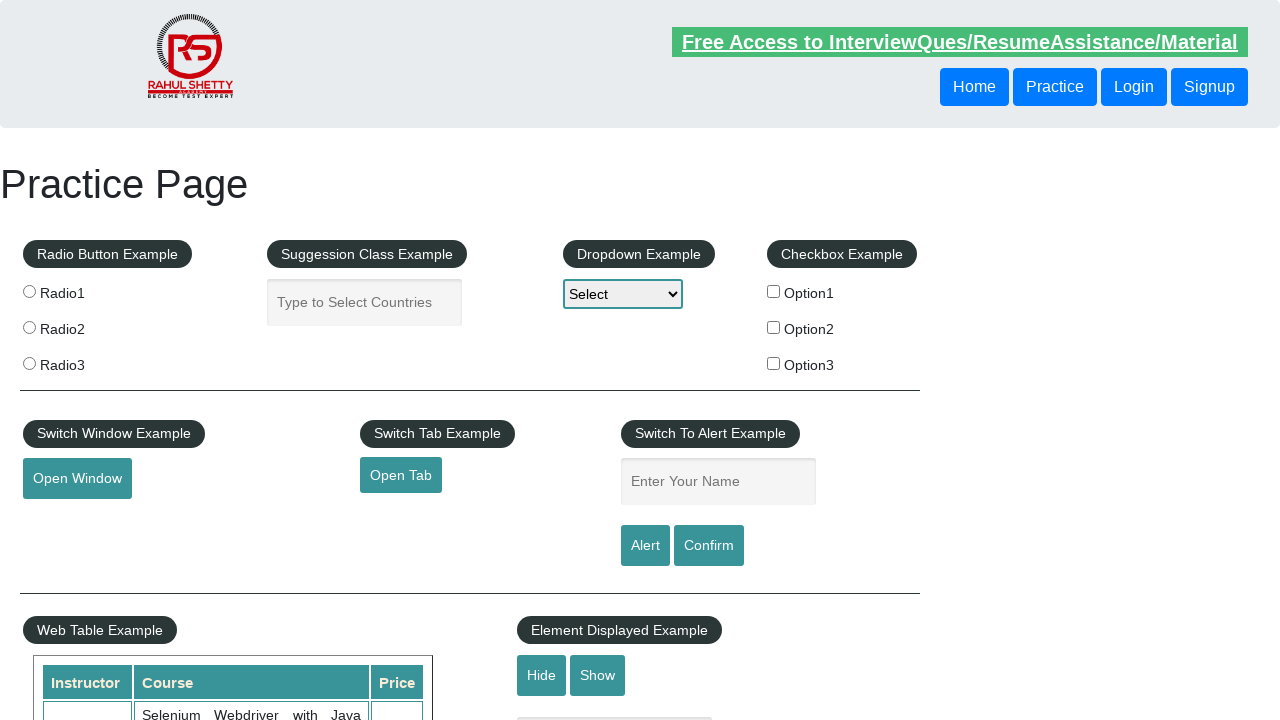

Waited for alert to be handled
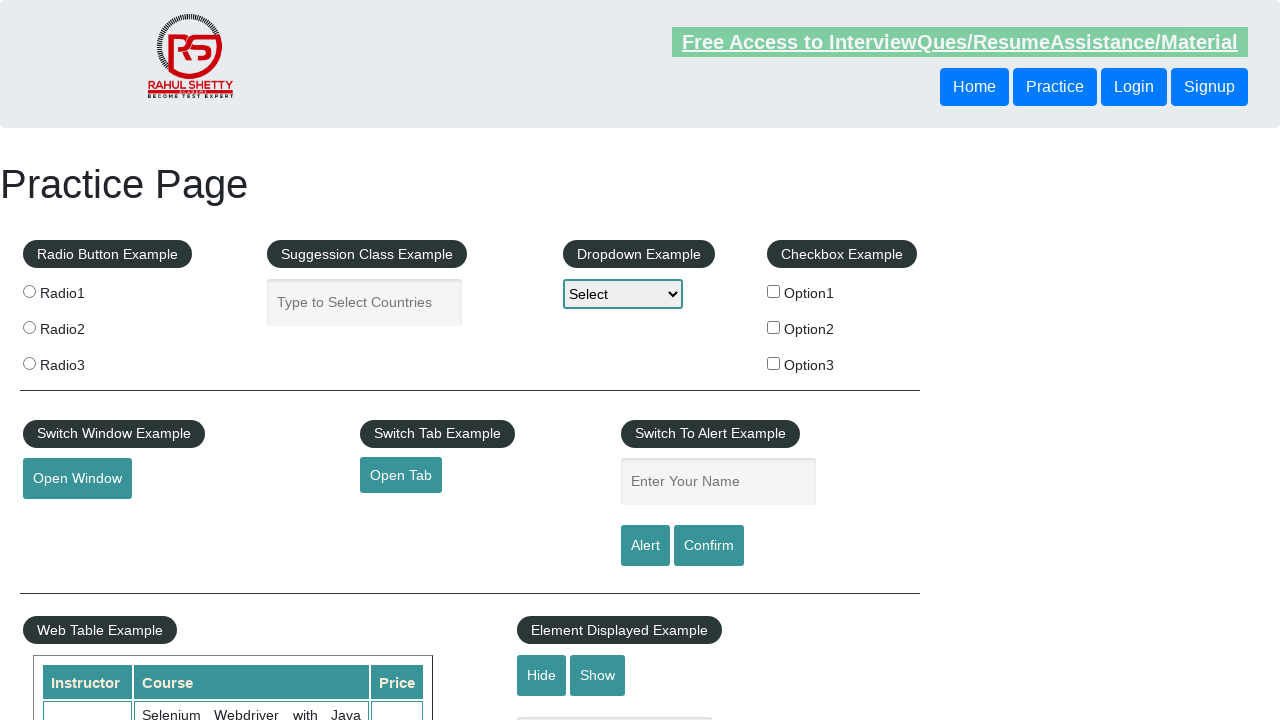

Set up handler to dismiss confirm dialog
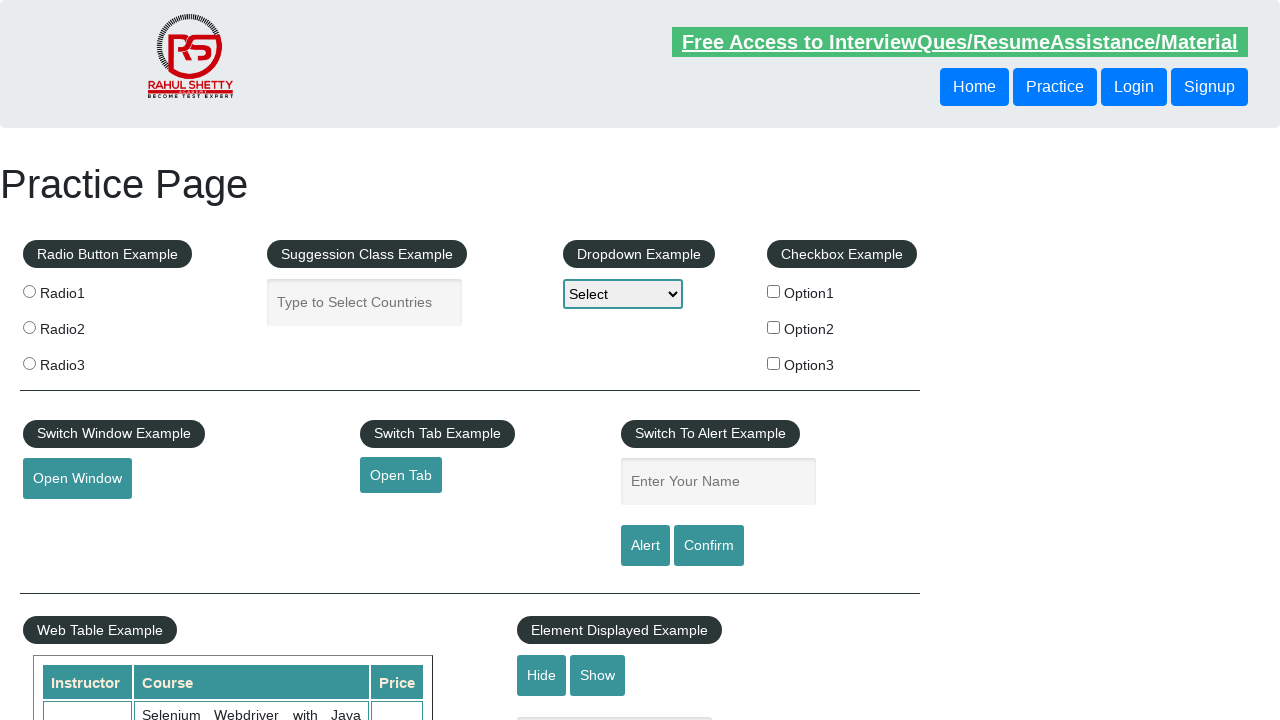

Clicked confirm button to trigger confirm dialog at (709, 546) on #confirmbtn
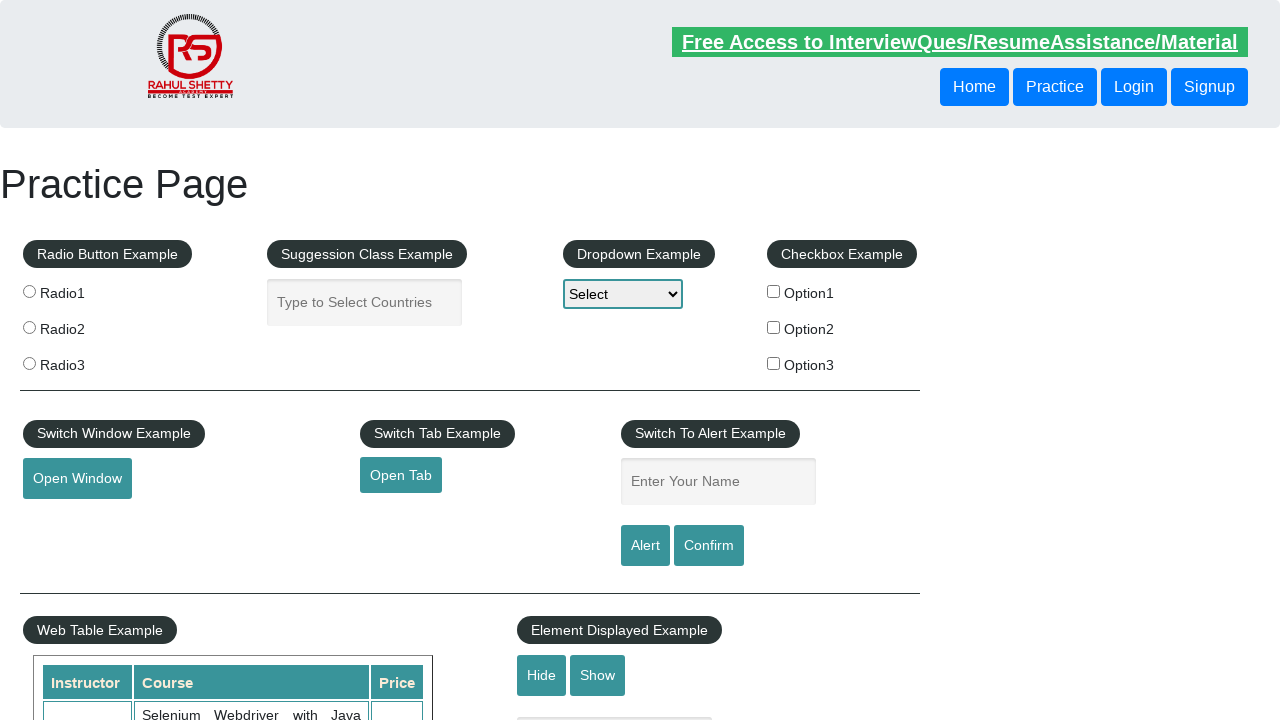

Waited for confirm dialog to be dismissed
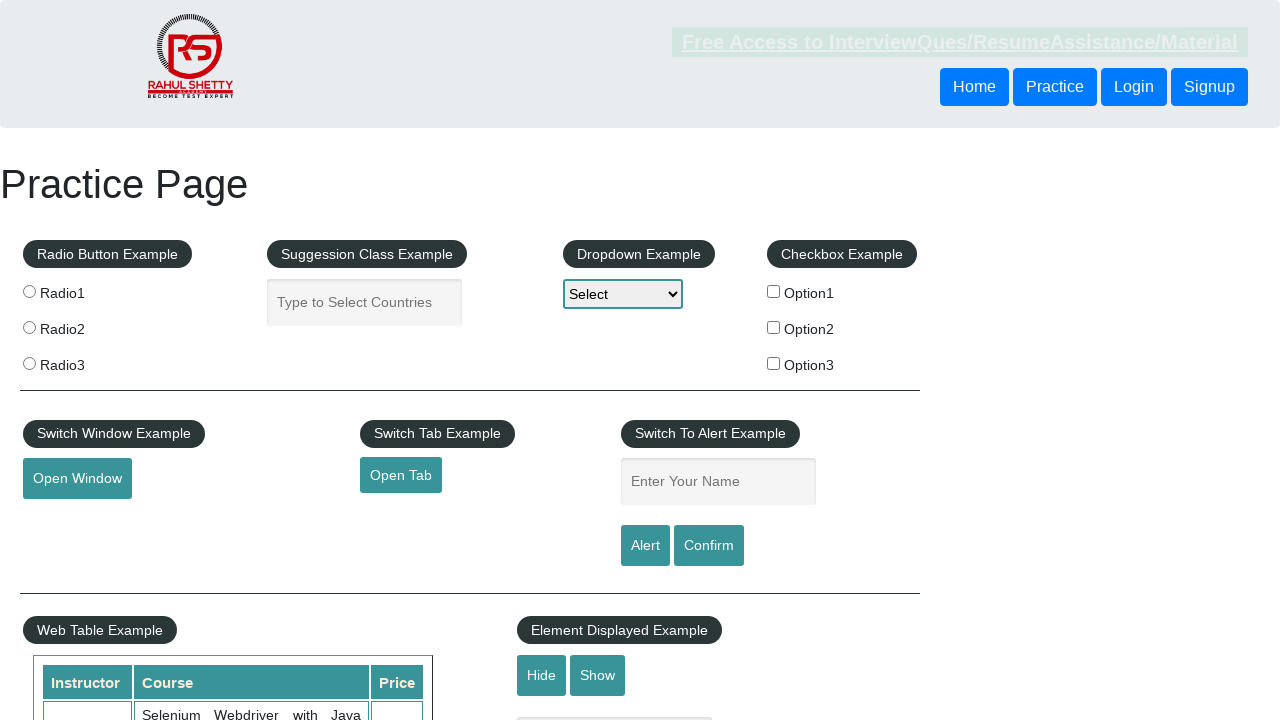

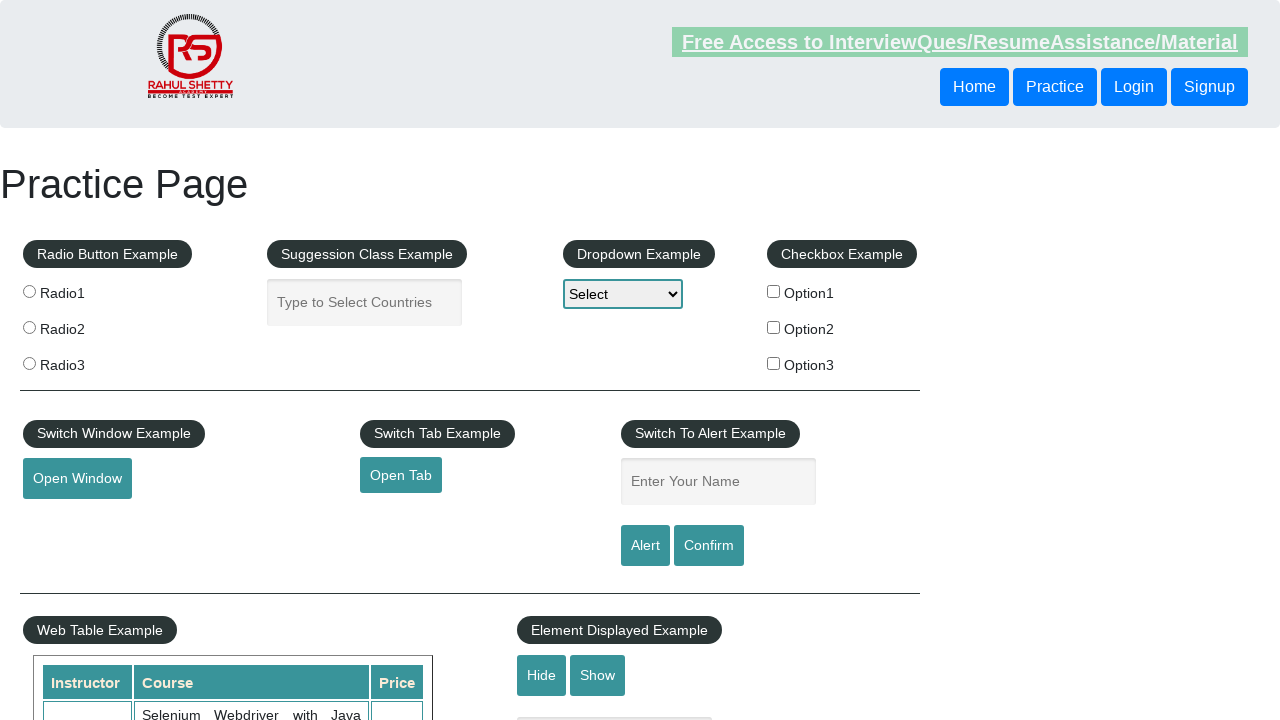